Navigates to the Curso em Video homepage and verifies the URL

Starting URL: https://www.cursoemvideo.com

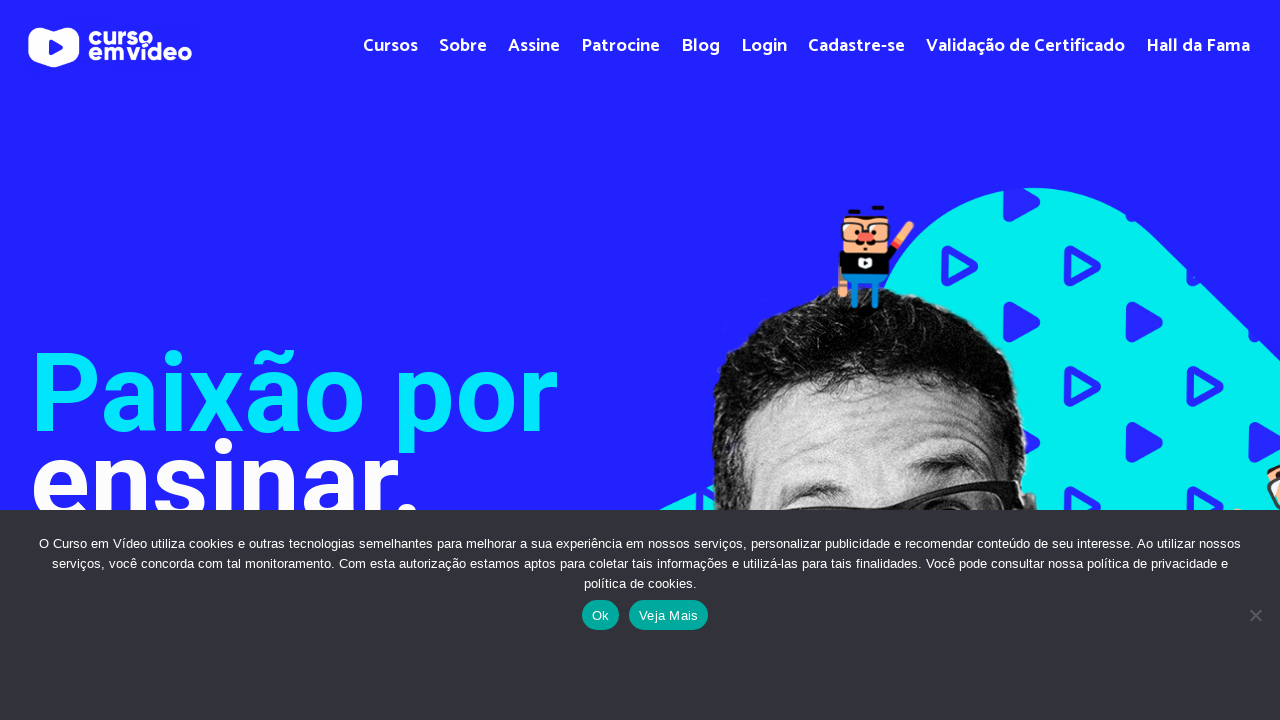

Navigated to Curso em Video homepage
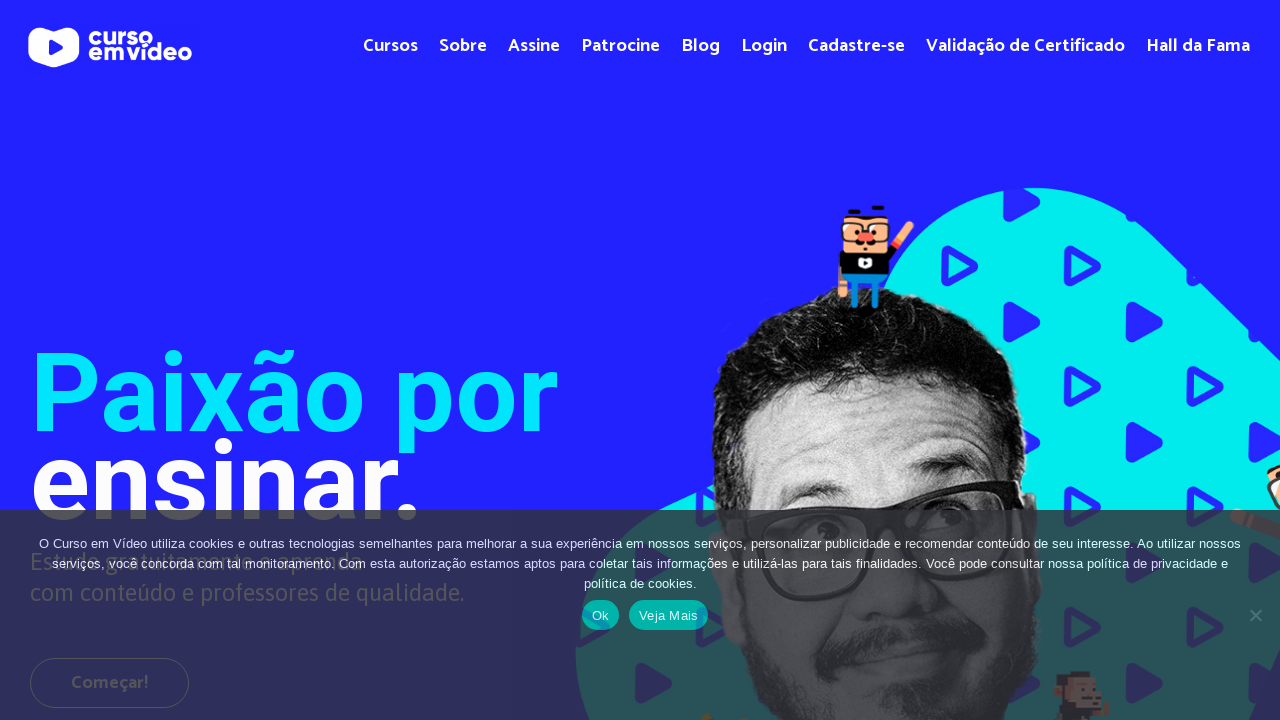

Verified URL matches https://www.cursoemvideo.com/
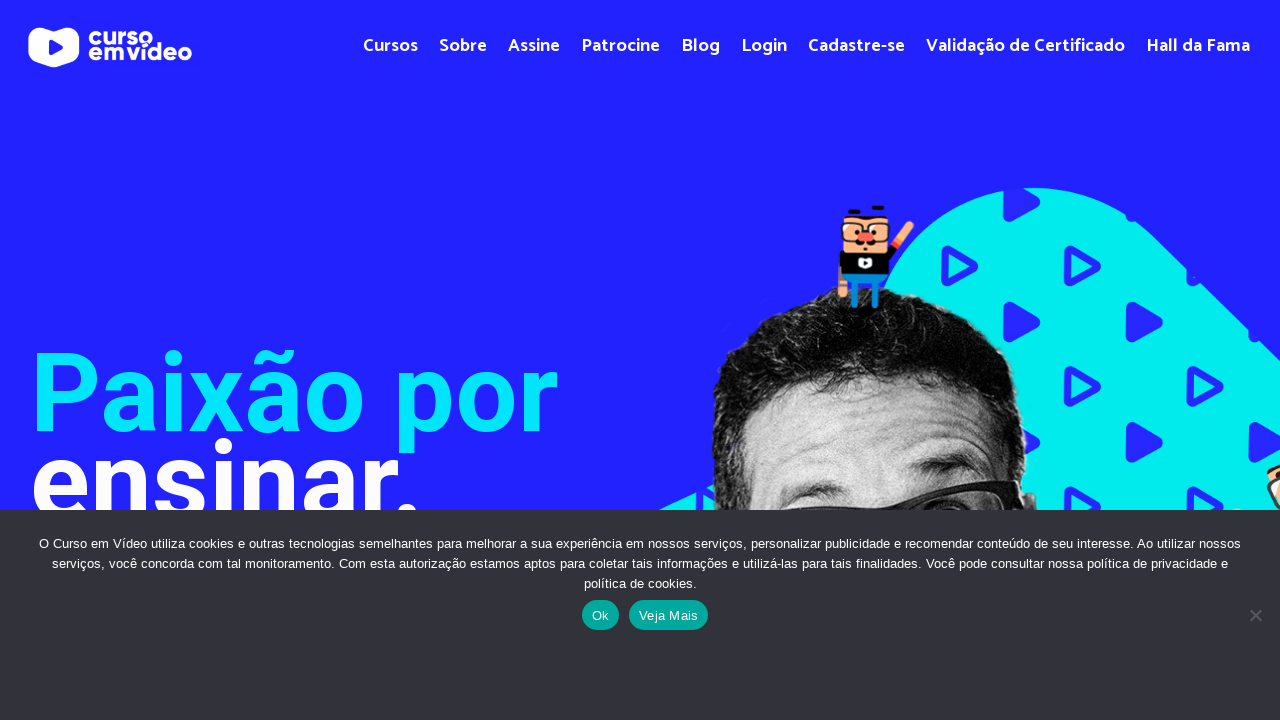

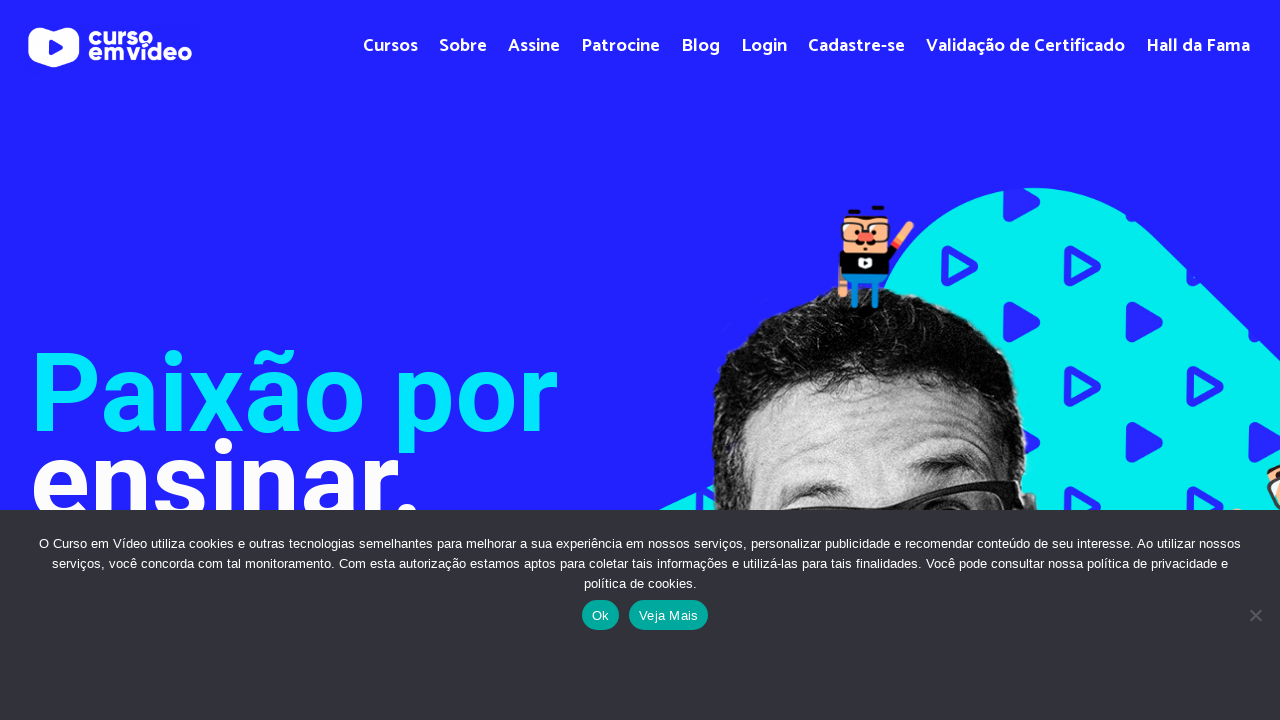